Tests page scrolling functionality by scrolling down 4500 pixels and then scrolling back up 4500 pixels on the Selenium downloads page.

Starting URL: https://www.selenium.dev/downloads/

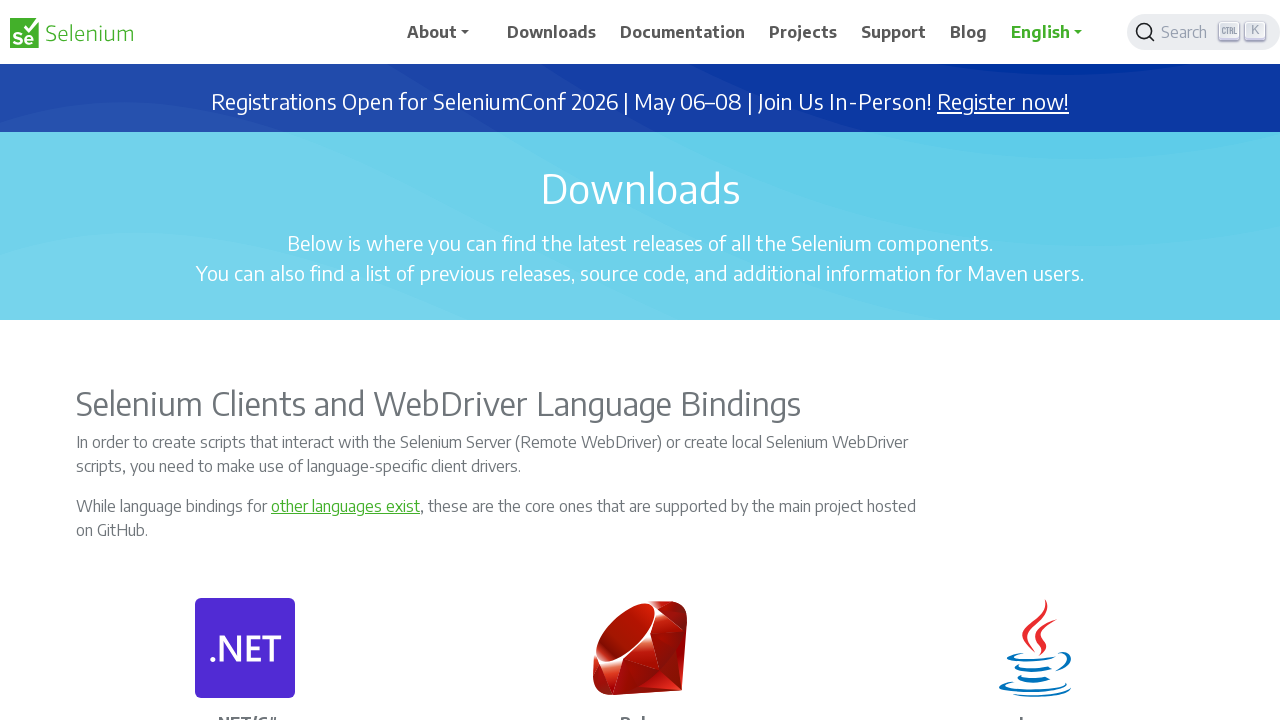

Scrolled down 4500 pixels on the Selenium downloads page
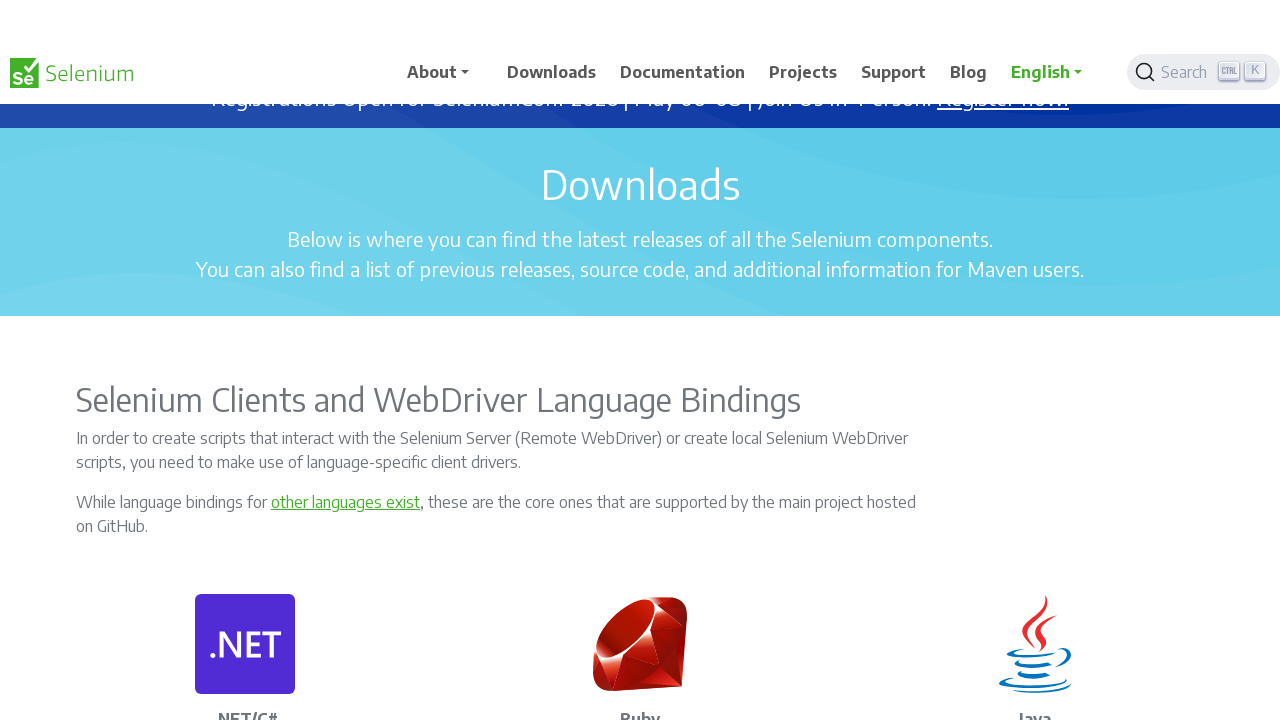

Waited 2 seconds to observe the scroll position
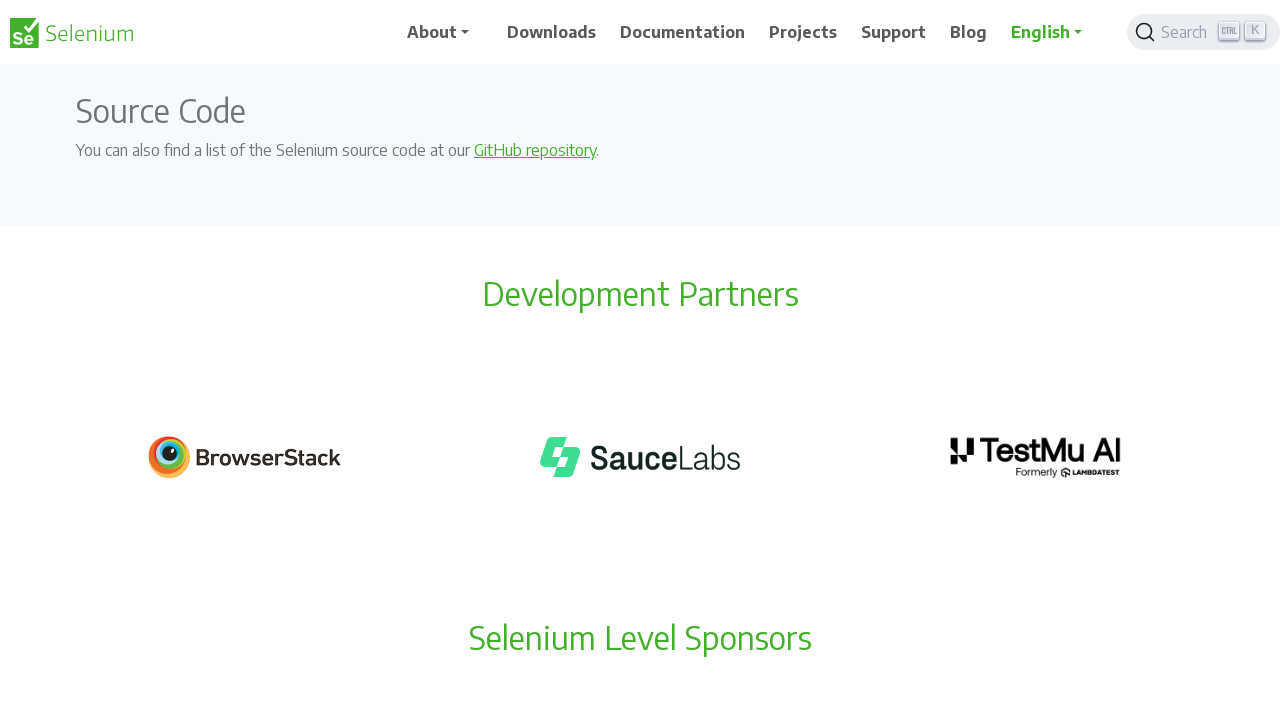

Scrolled back up 4500 pixels to return to the top of the page
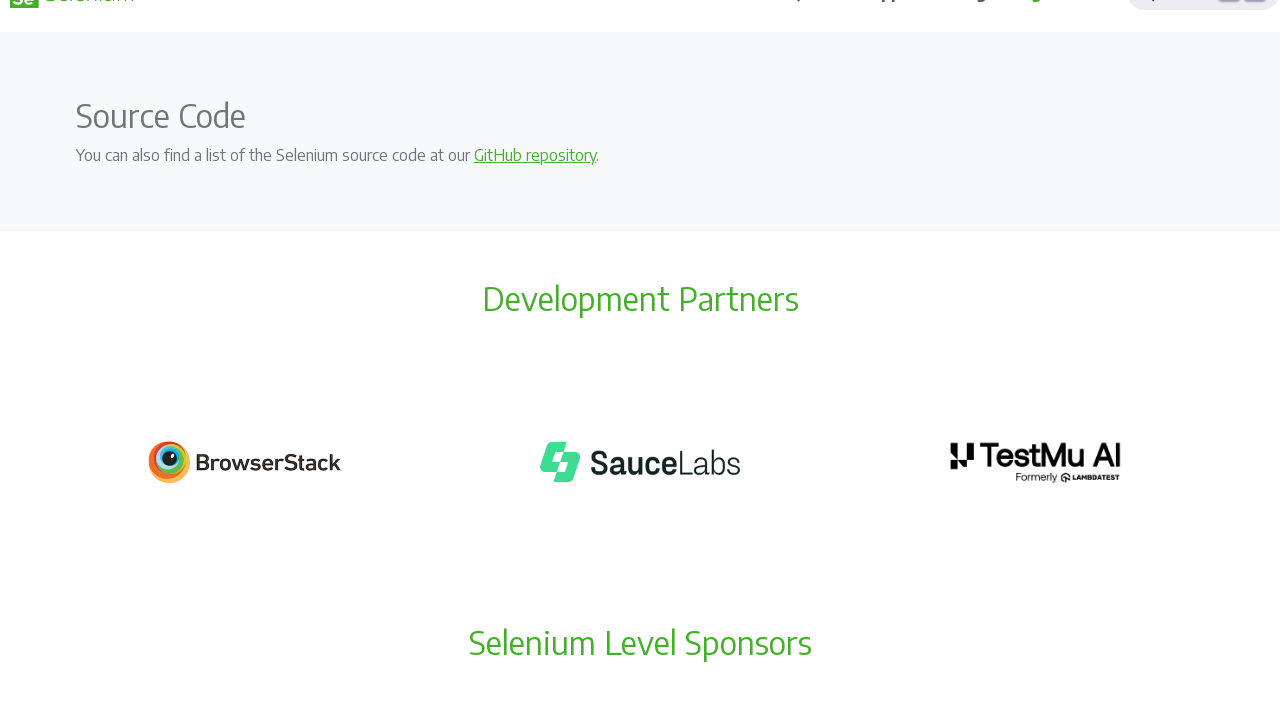

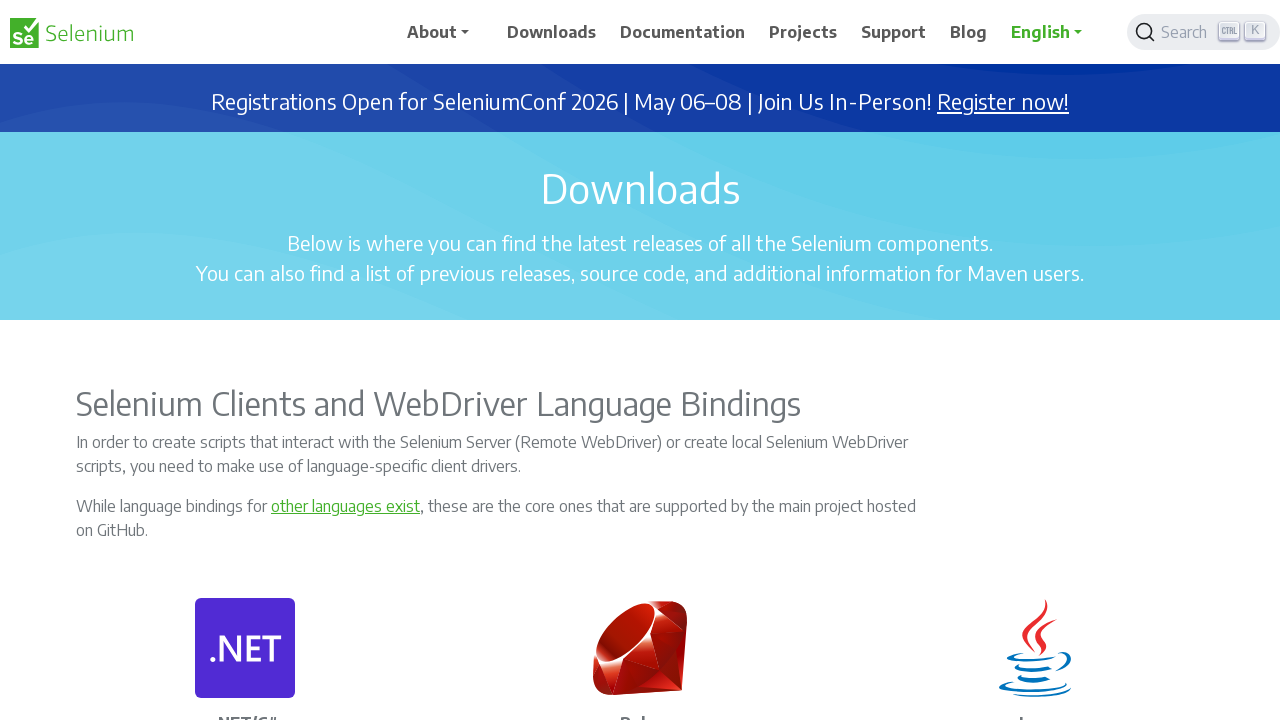